Tests registration form validation when city field is left blank

Starting URL: http://automationbykrishna.com/

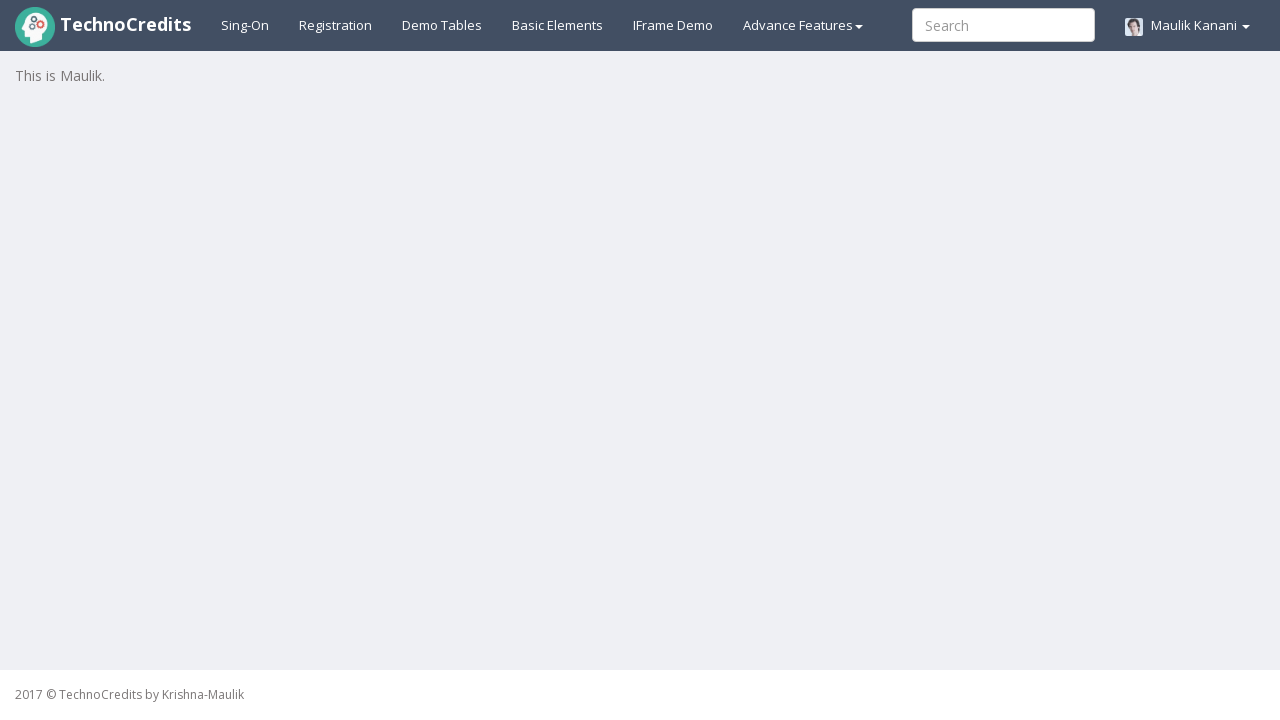

Clicked registration link at (336, 25) on #registration2
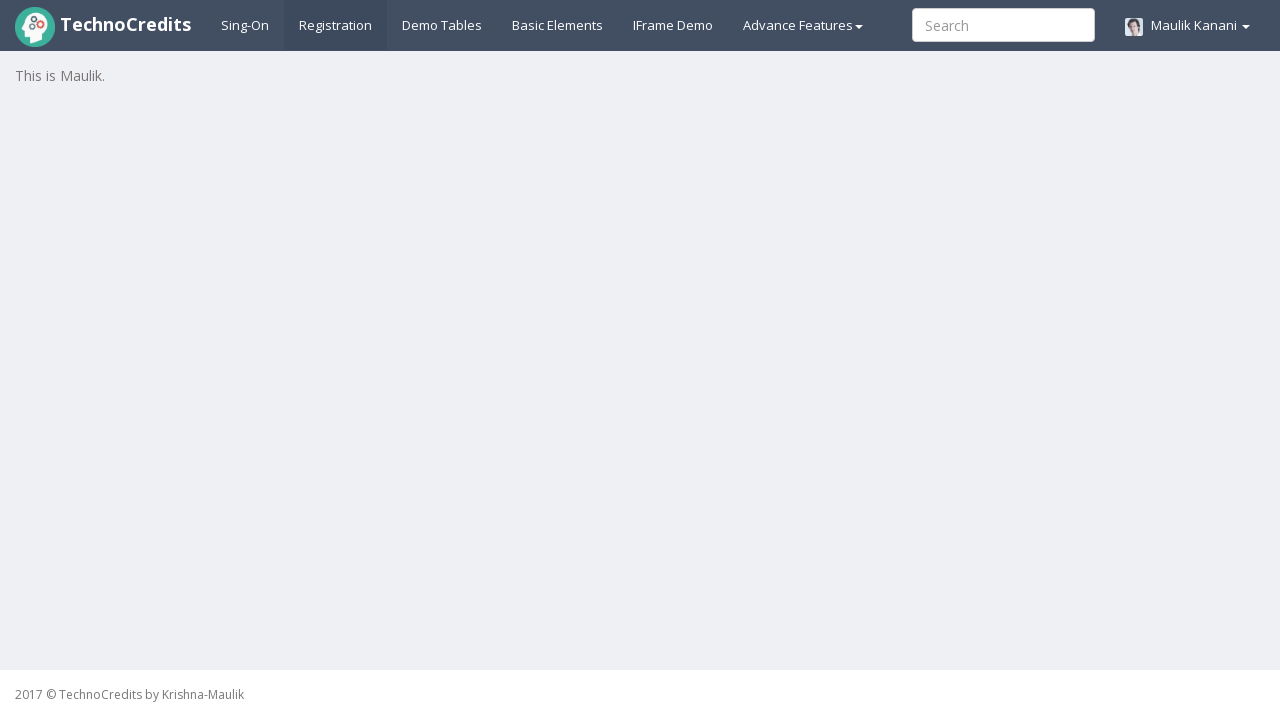

Filled full name field with 'David Lee' on input#fullName
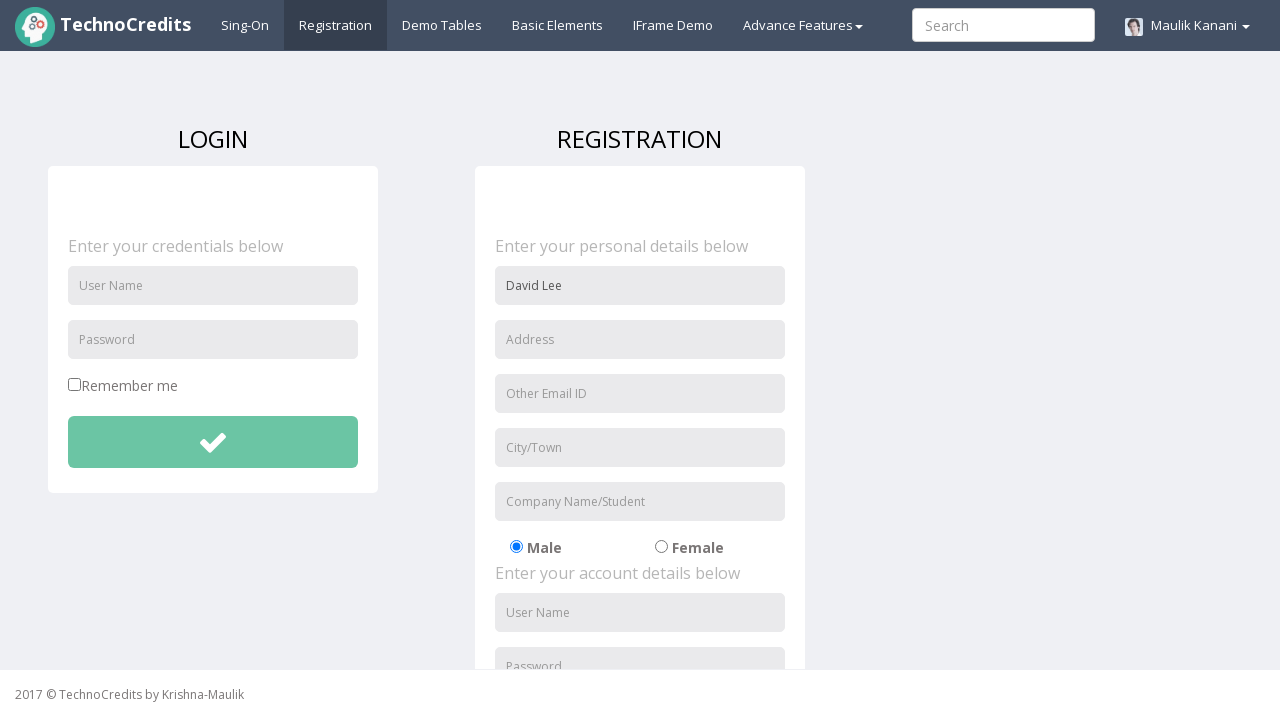

Filled address field with 'Pine Avenue' on input#address
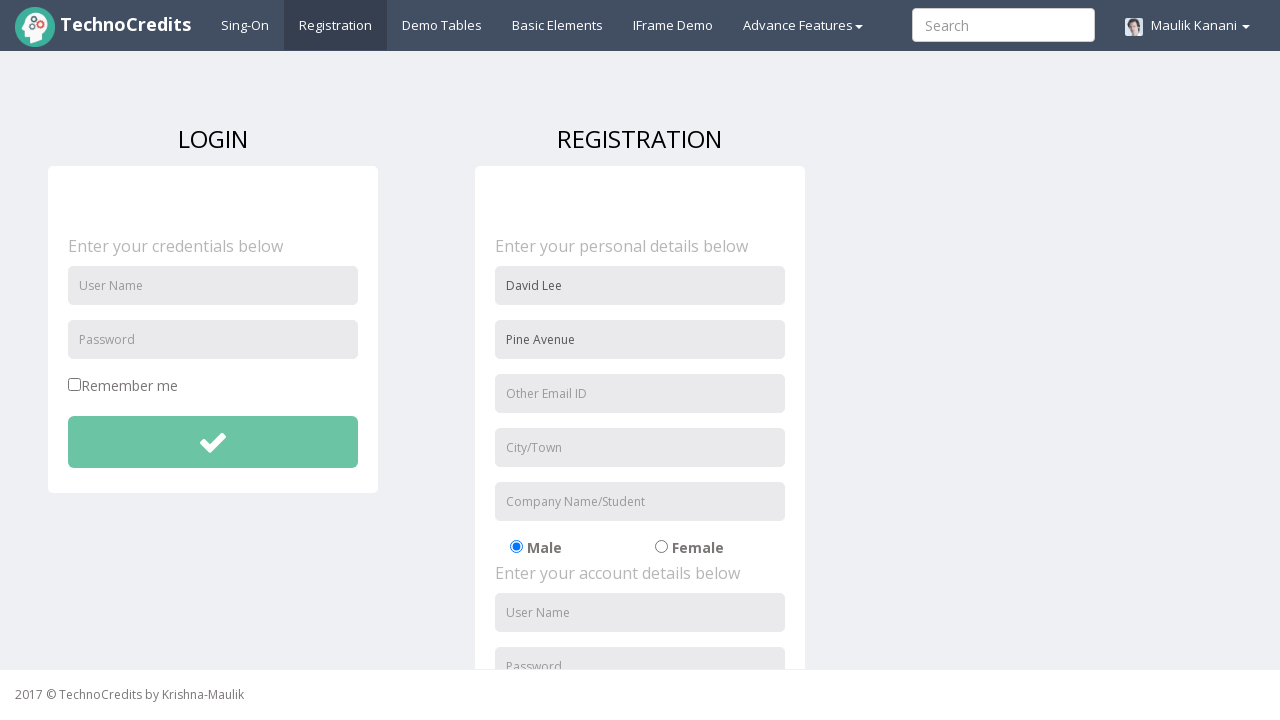

Filled email field with 'david@mail.com' on input#useremail
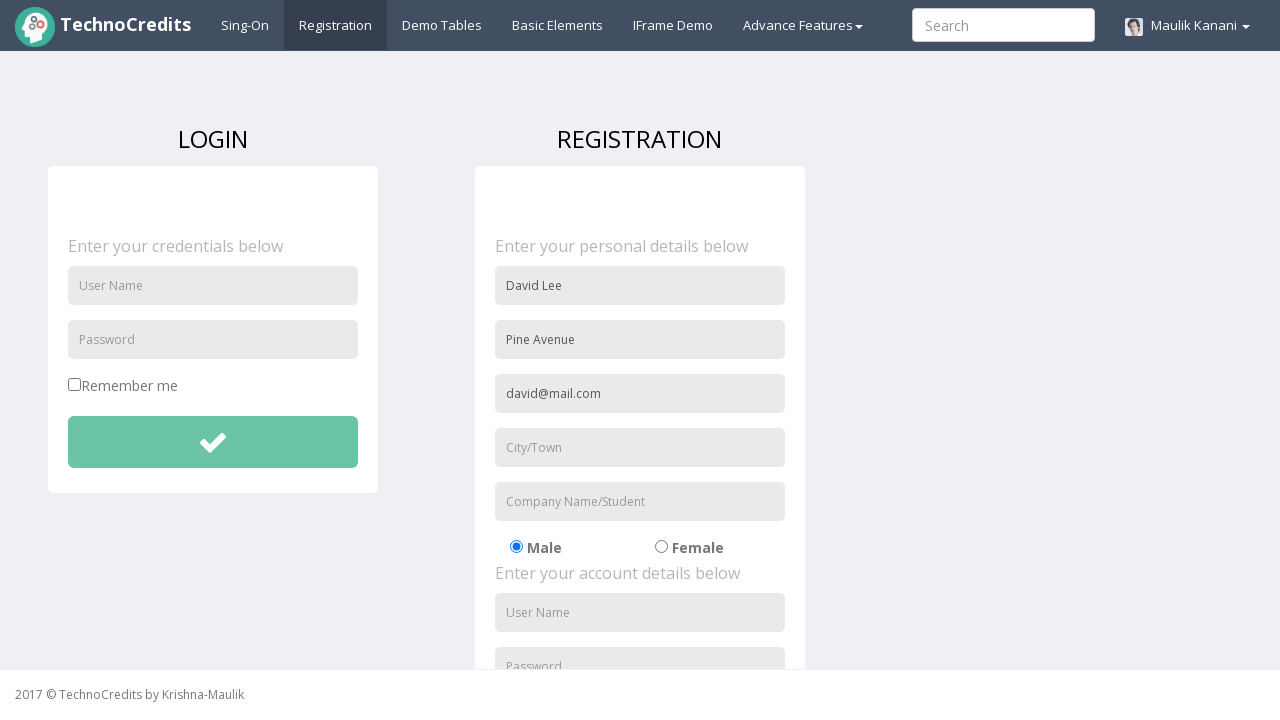

Filled organization field with 'CloudTech' on input#organization
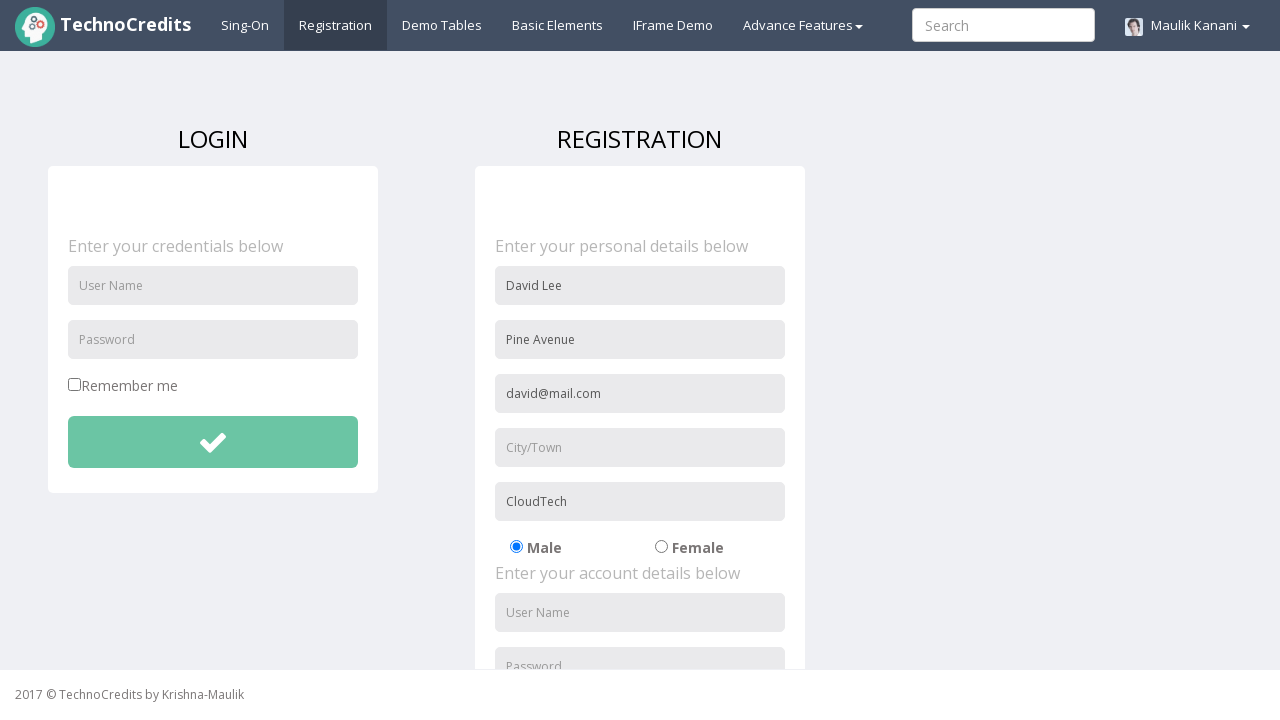

Selected radio button option at (516, 547) on #radio-01
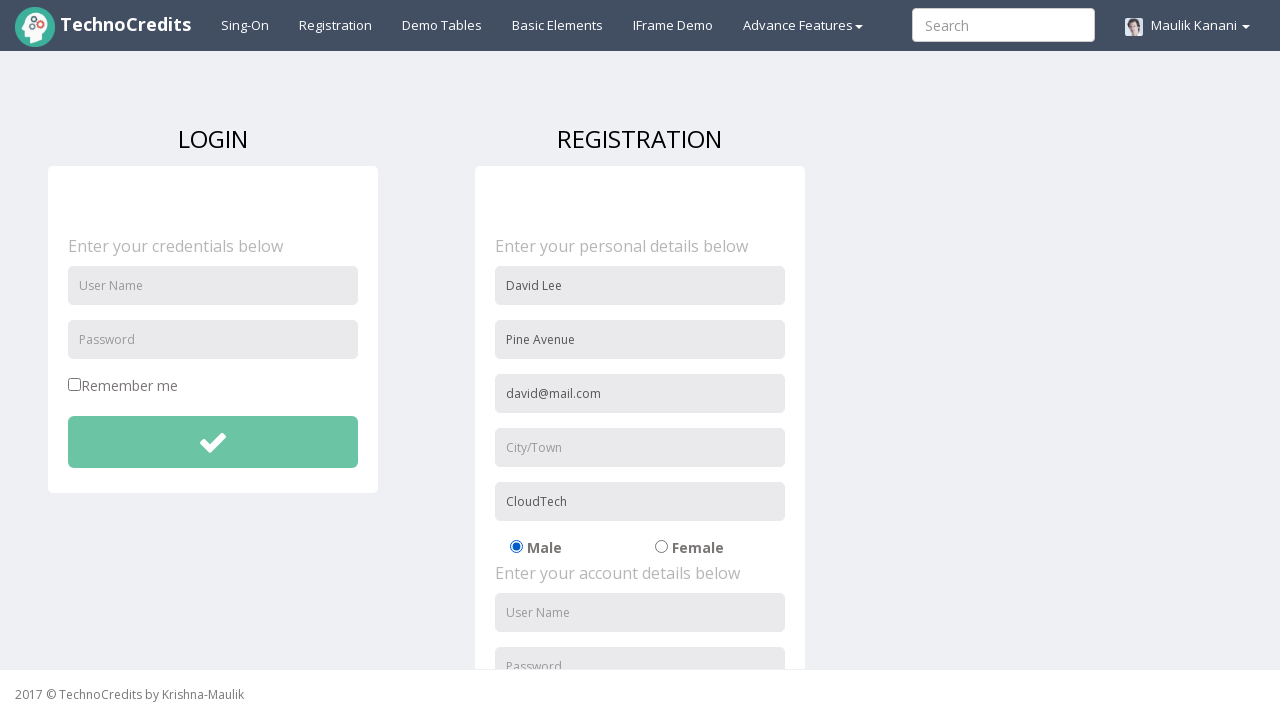

Filled username field with 'davidlee' on input#usernameReg
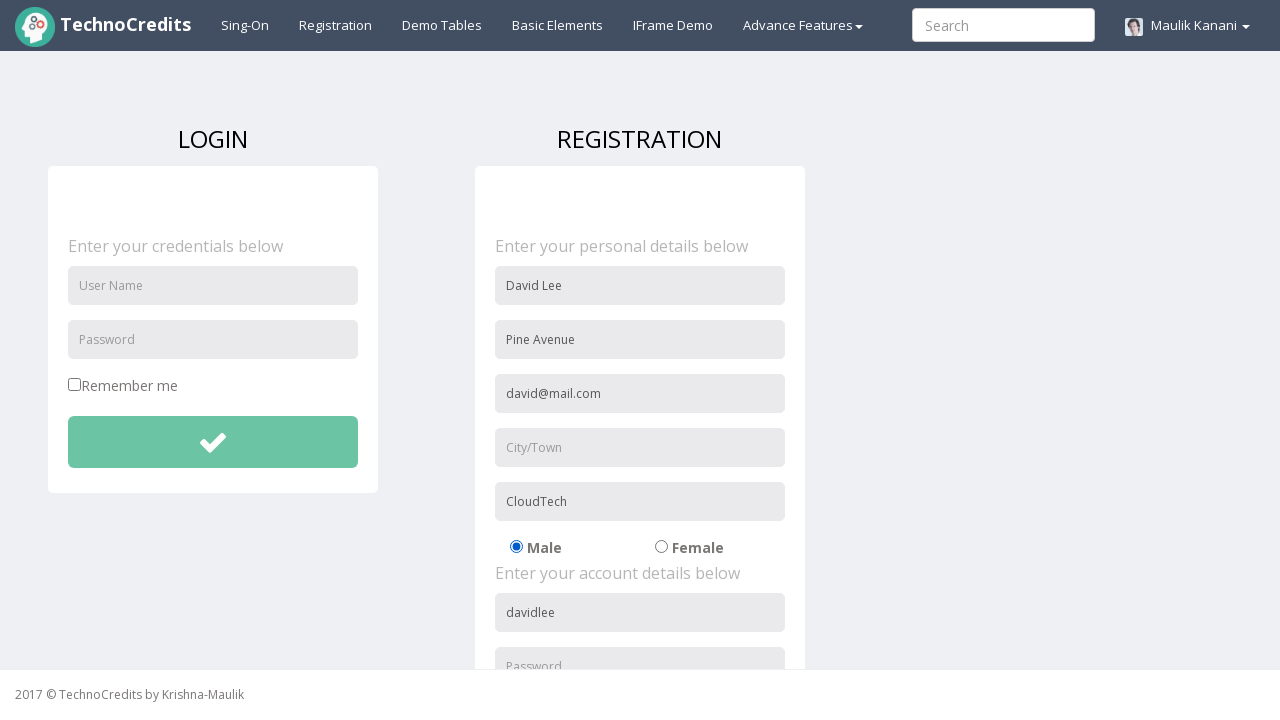

Filled password field with 'david1234' on input#passwordReg
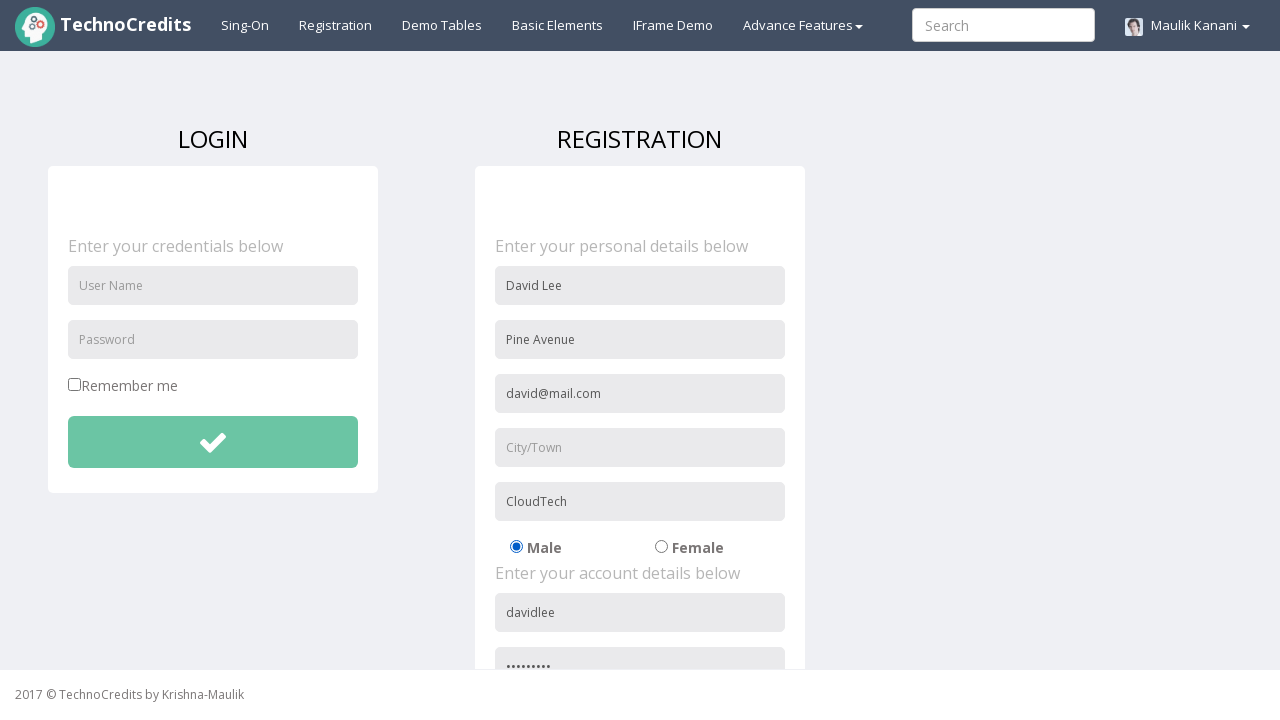

Filled confirm password field with 'david1234' on input#repasswordReg
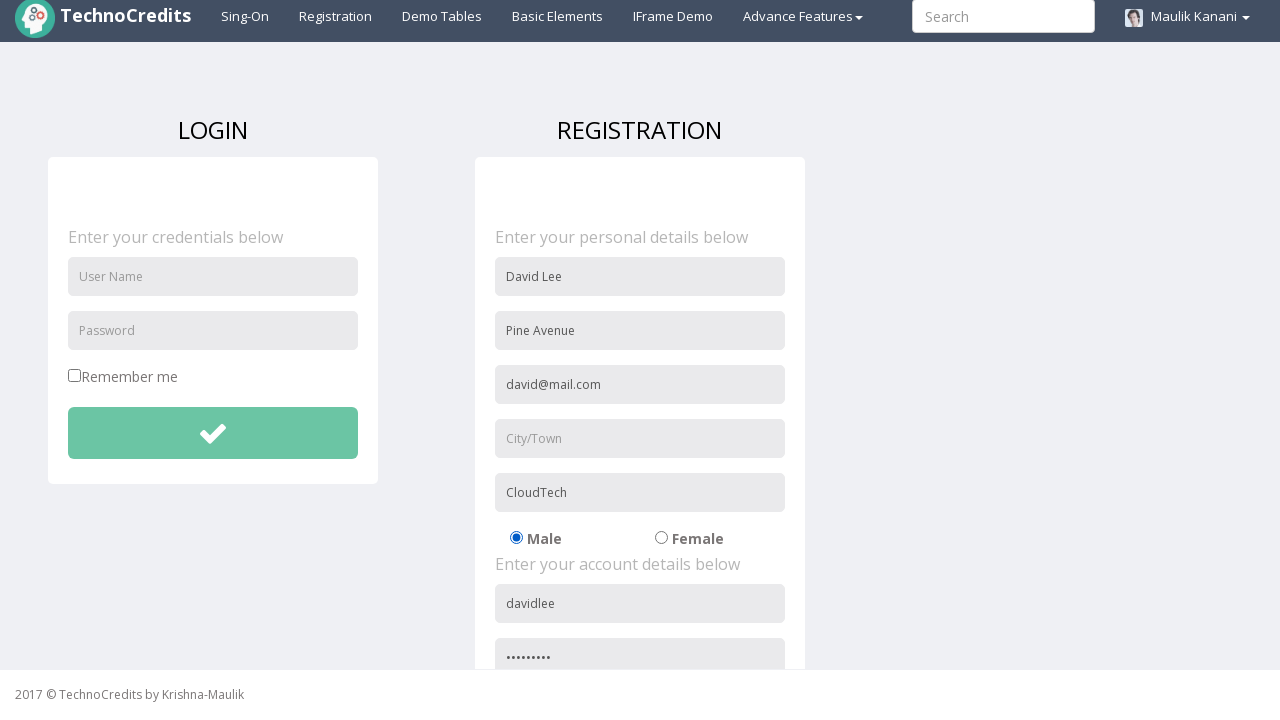

Scrolled to signup agreement checkbox
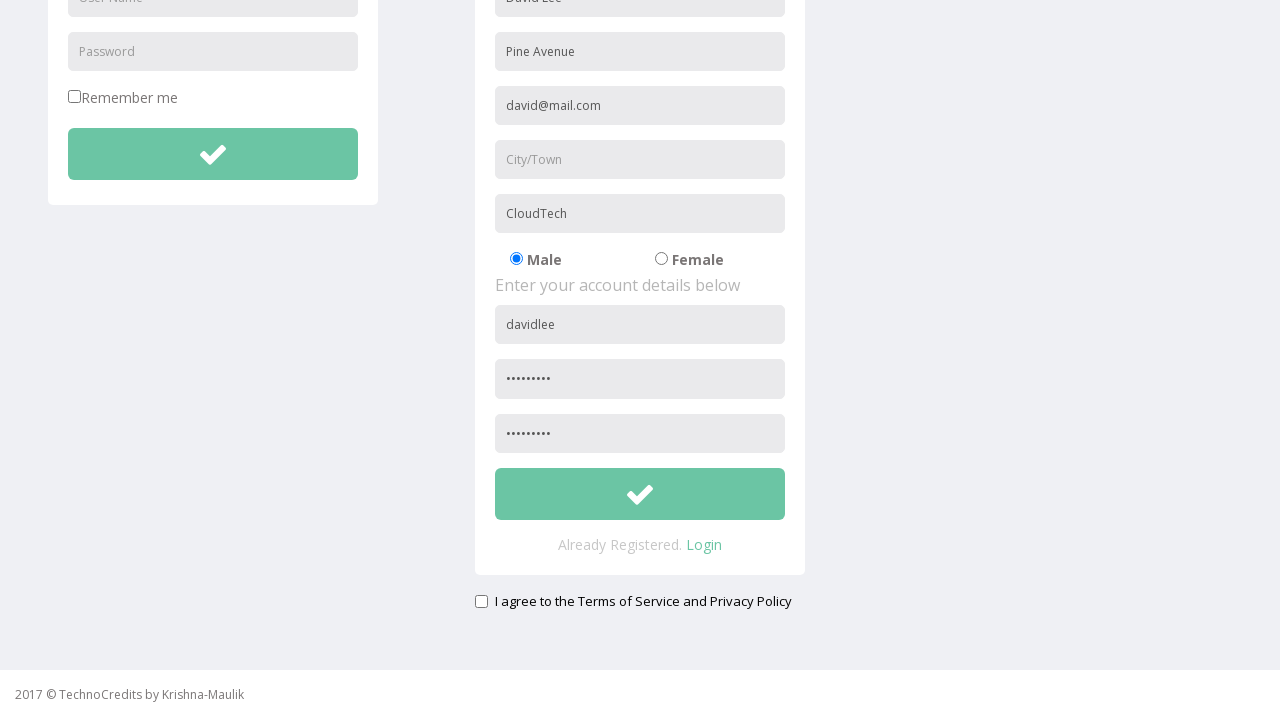

Clicked signup agreement checkbox at (481, 601) on #signupAgreement
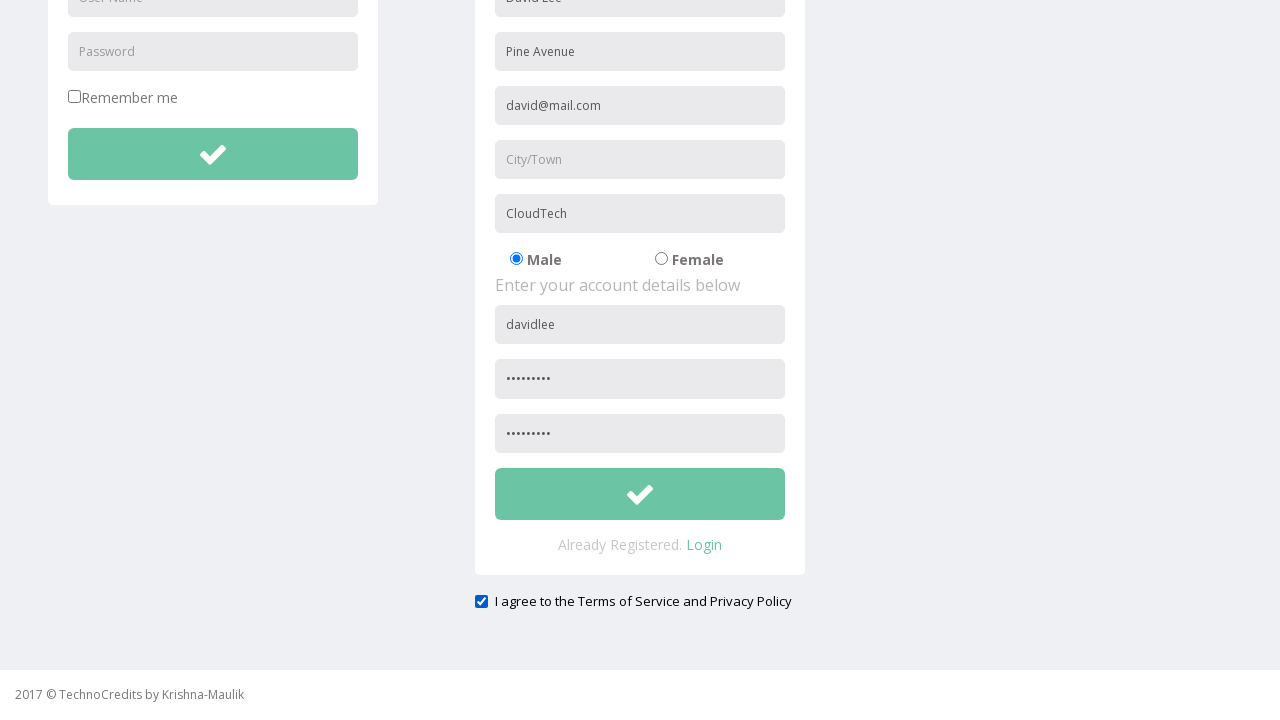

Clicked submit button to trigger validation with city field left blank at (640, 494) on #btnsubmitsignUp
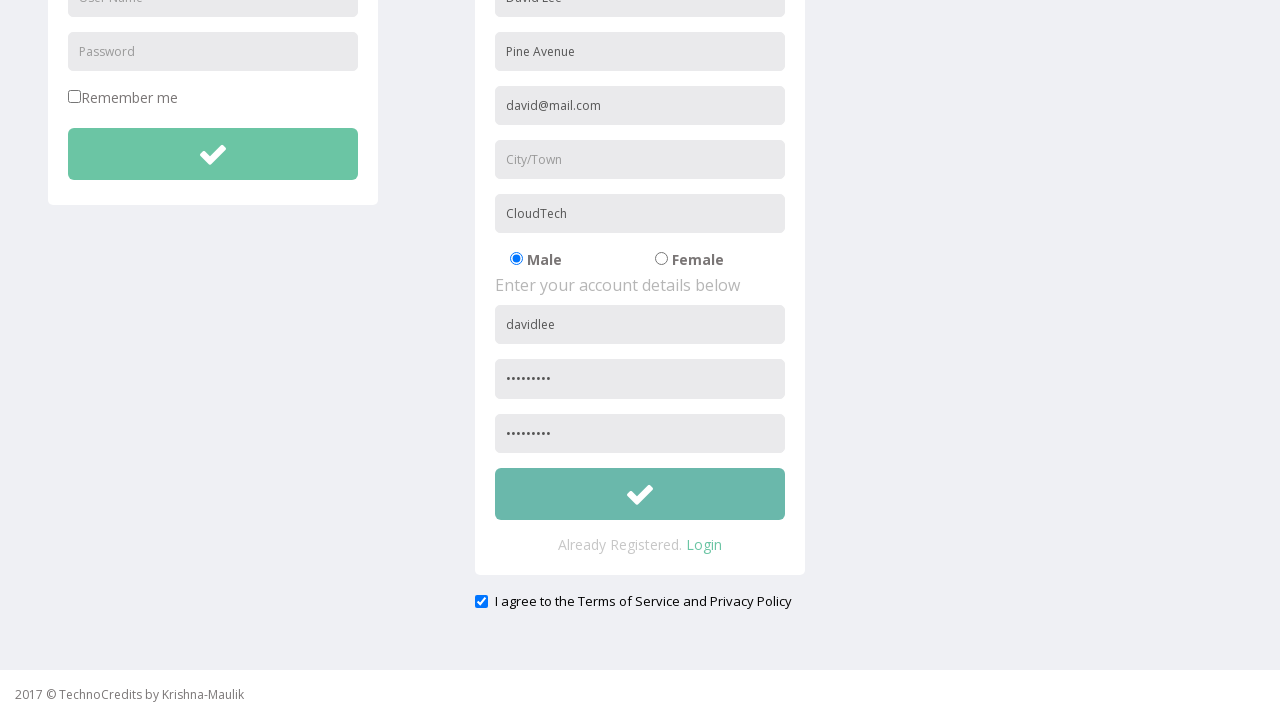

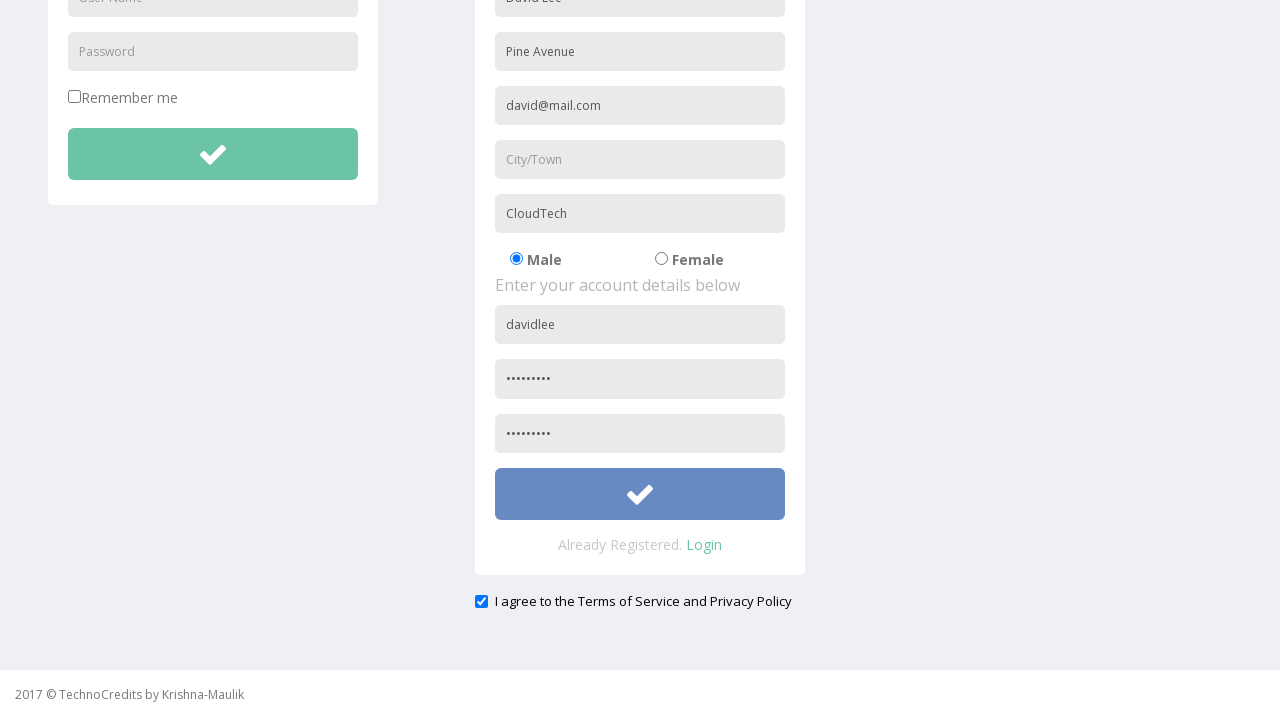